Tests the passenger count selector by opening the passenger dropdown, incrementing the adult passenger count 4 times using the increment button, and then closing the dropdown.

Starting URL: https://rahulshettyacademy.com/dropdownsPractise/

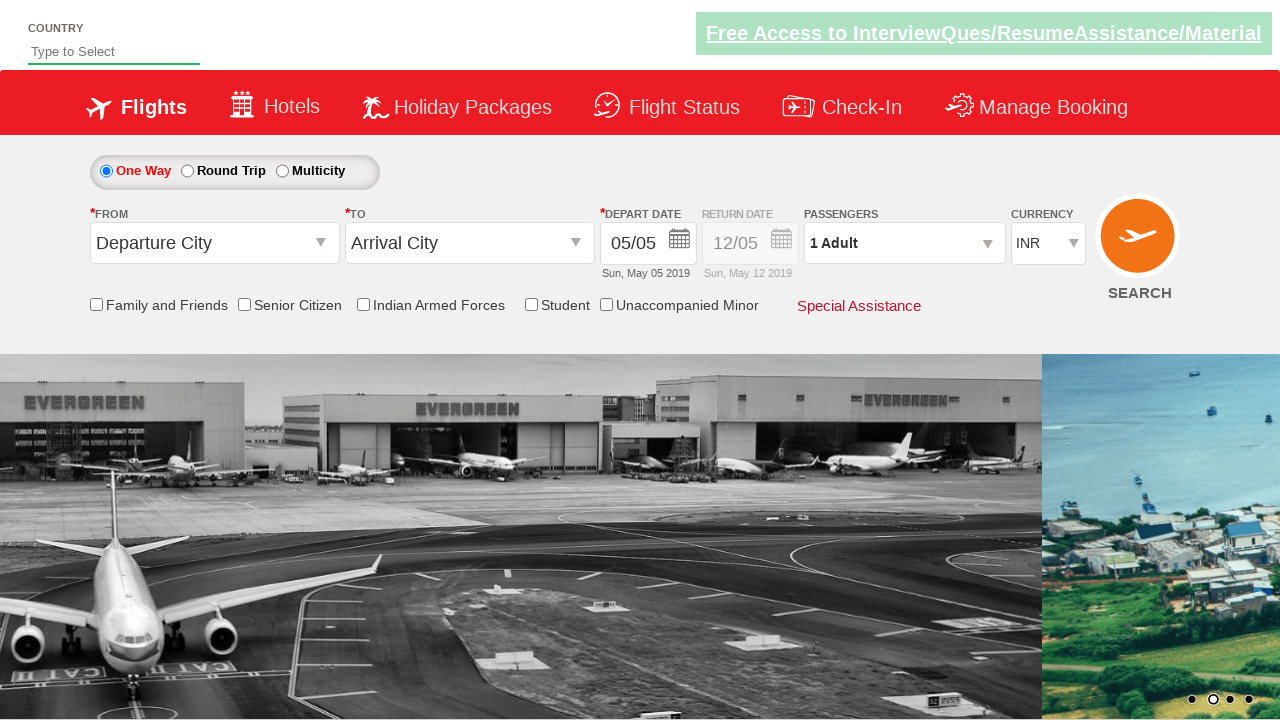

Opened passenger dropdown by clicking on passenger info selector at (904, 243) on #divpaxinfo
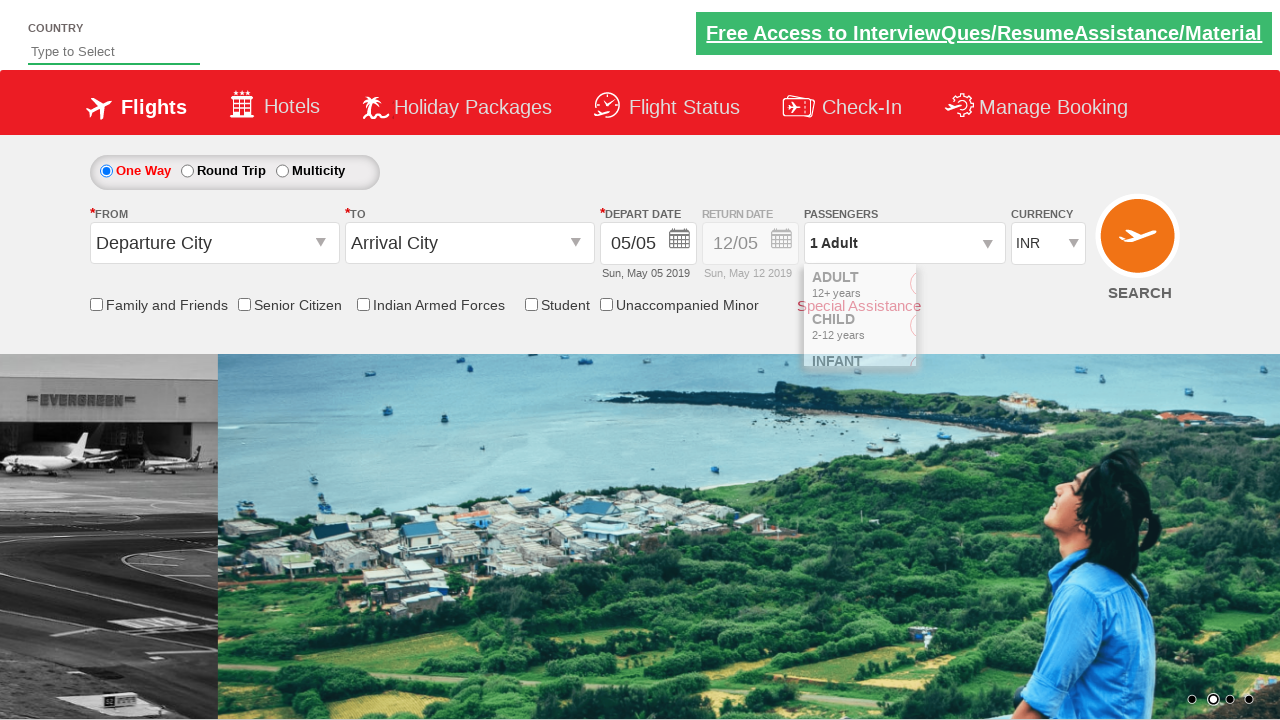

Incremented adult passenger count (iteration 1 of 4) at (982, 288) on #hrefIncAdt
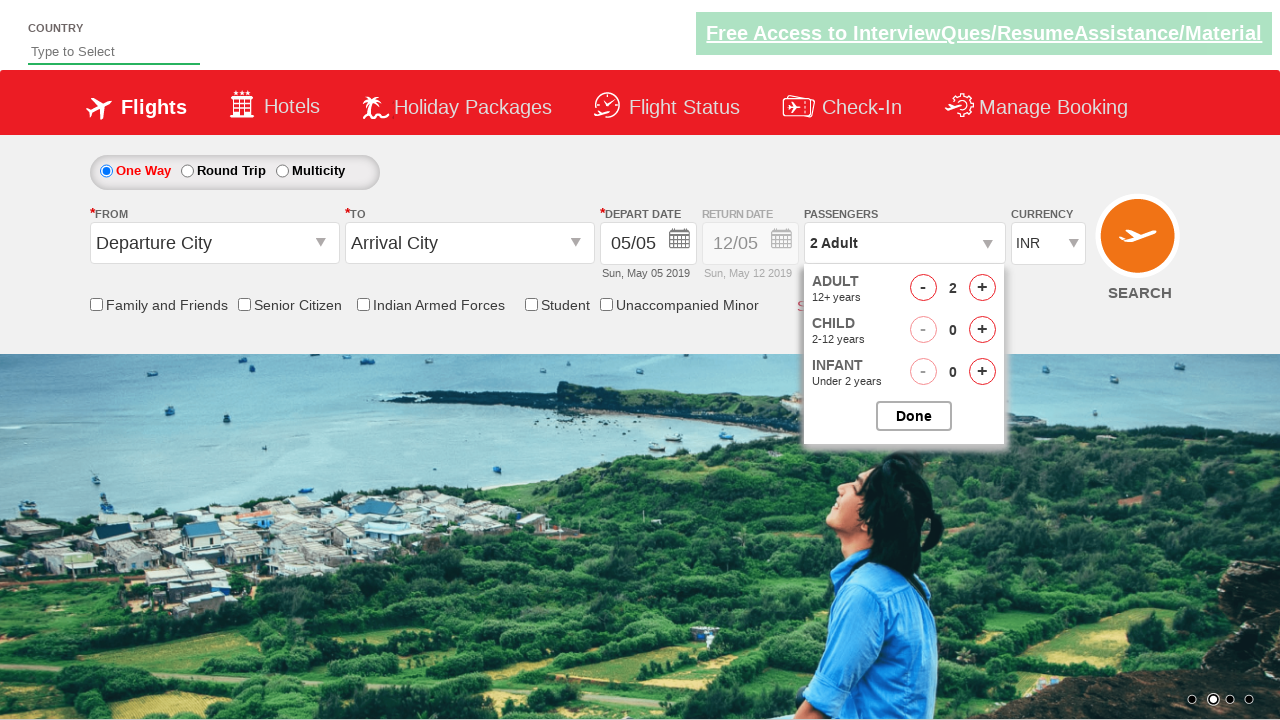

Incremented adult passenger count (iteration 2 of 4) at (982, 288) on #hrefIncAdt
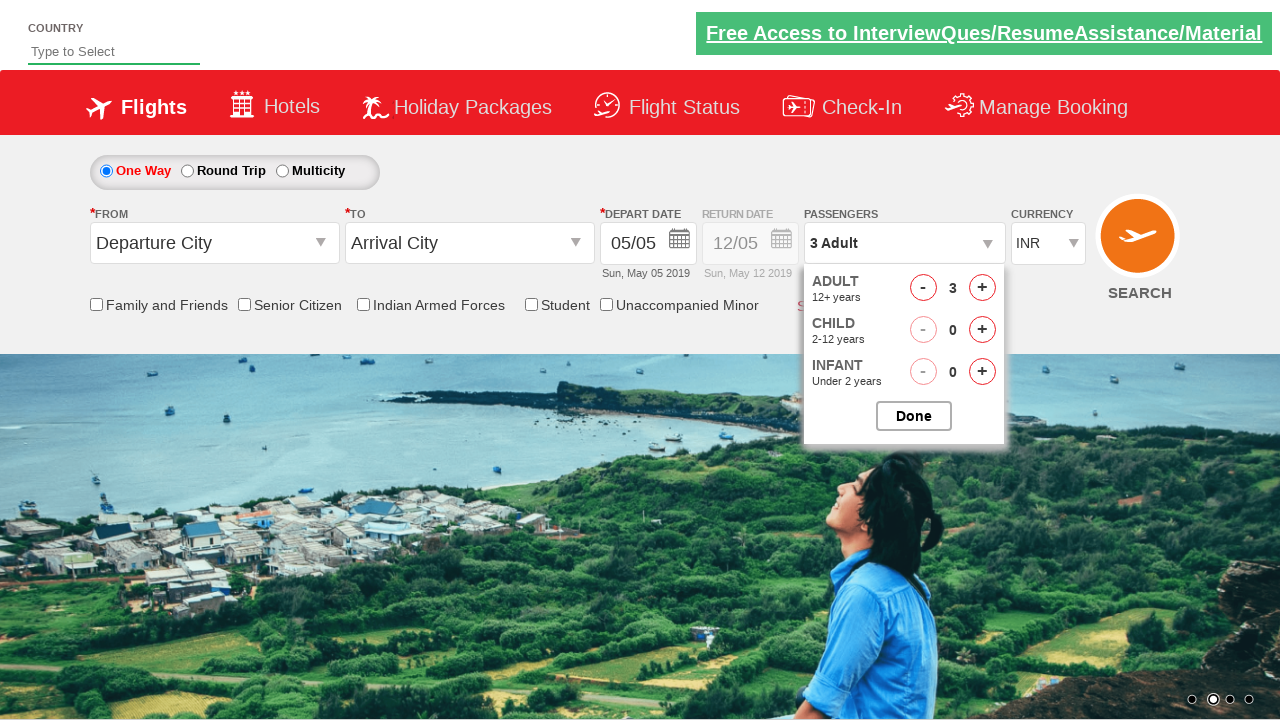

Incremented adult passenger count (iteration 3 of 4) at (982, 288) on #hrefIncAdt
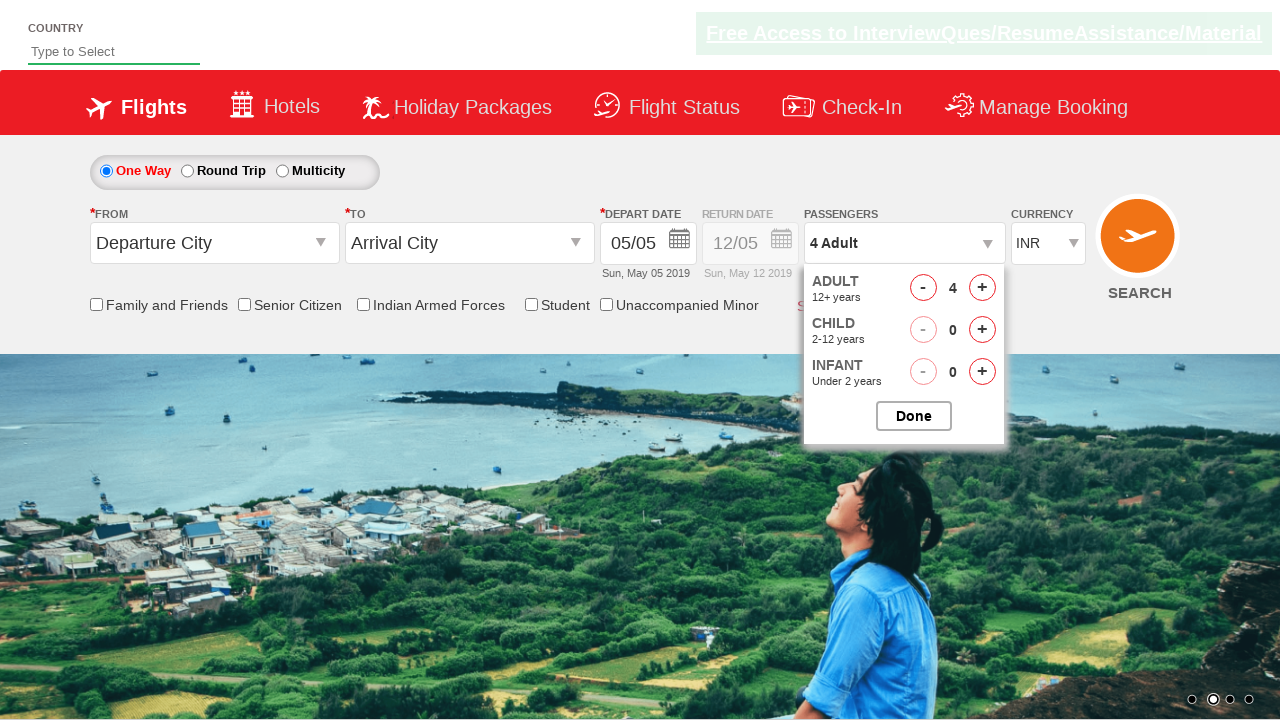

Incremented adult passenger count (iteration 4 of 4) at (982, 288) on #hrefIncAdt
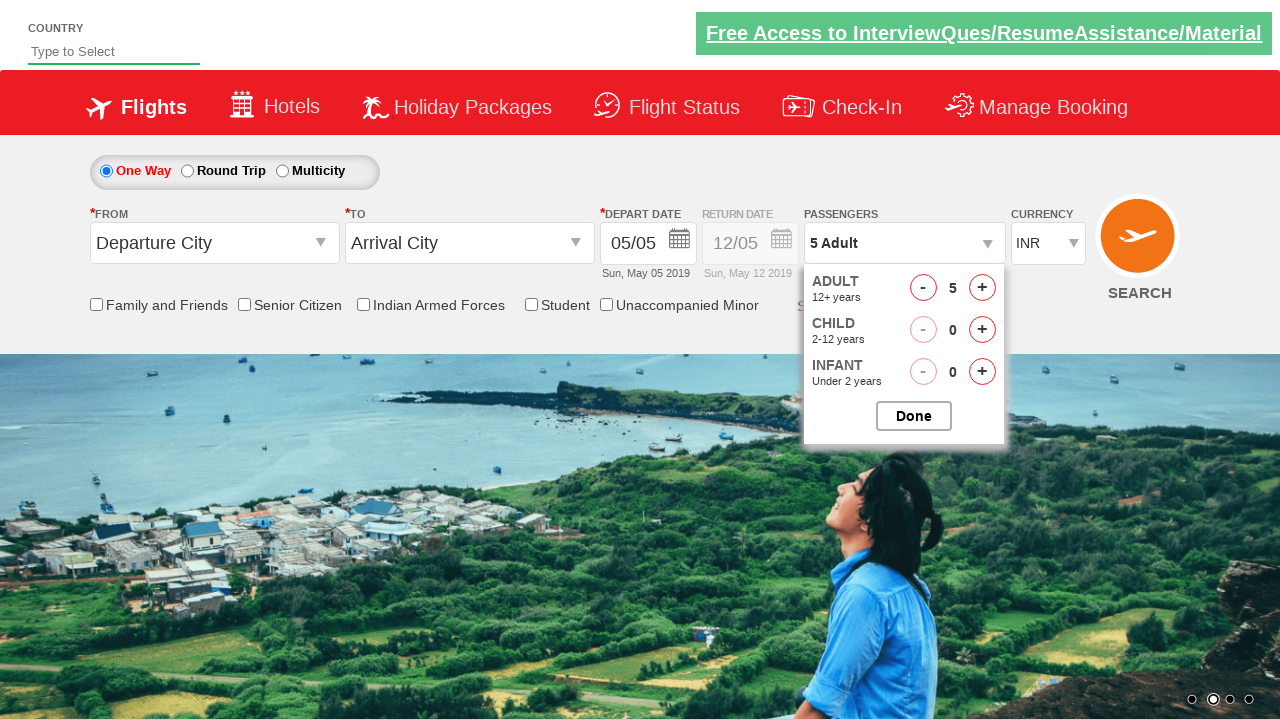

Closed passenger dropdown at (914, 416) on #btnclosepaxoption
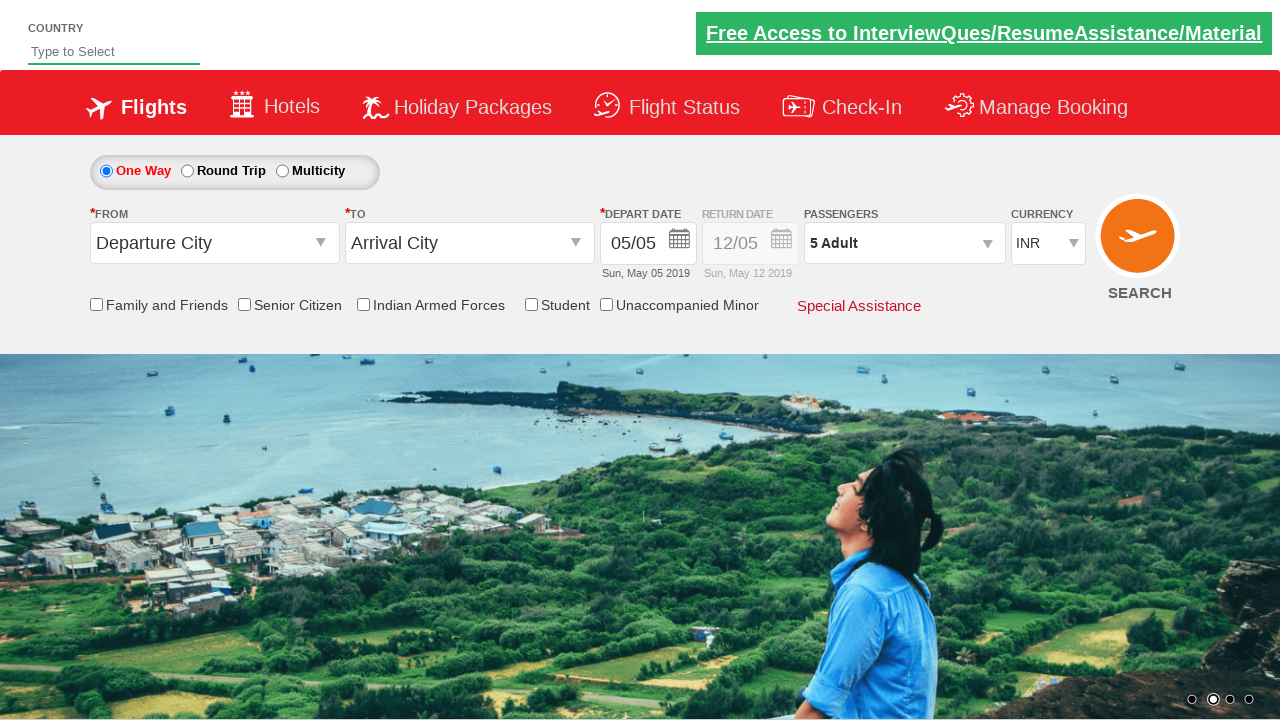

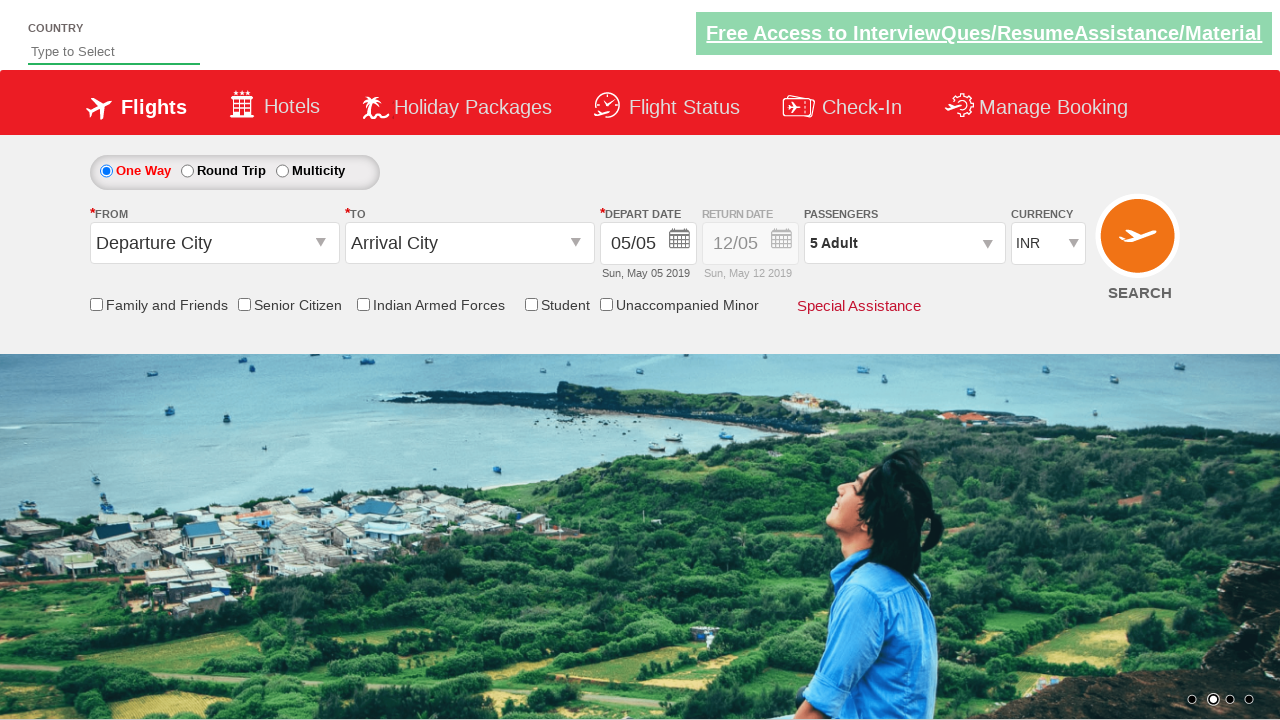